Navigates to a Ukrainian financial website and verifies that currency exchange rate information is displayed on the page

Starting URL: http://minfin.com.ua/

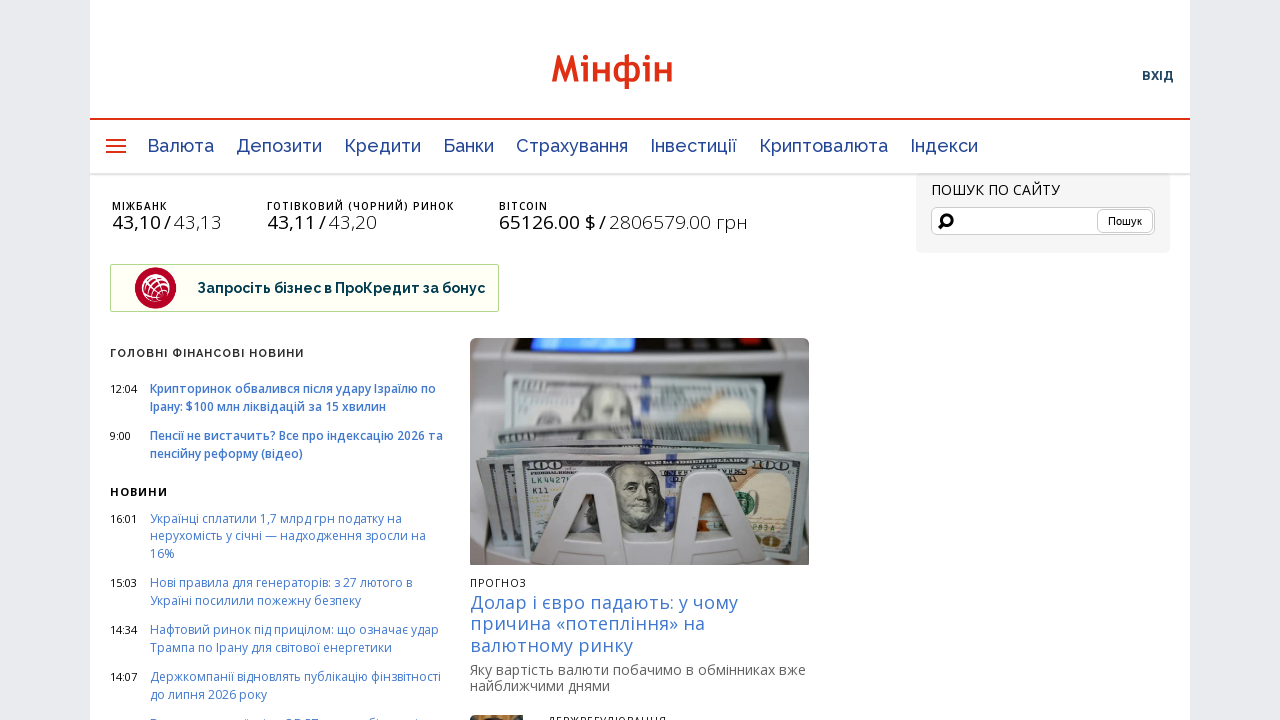

Navigated to Ukrainian financial website minfin.com.ua
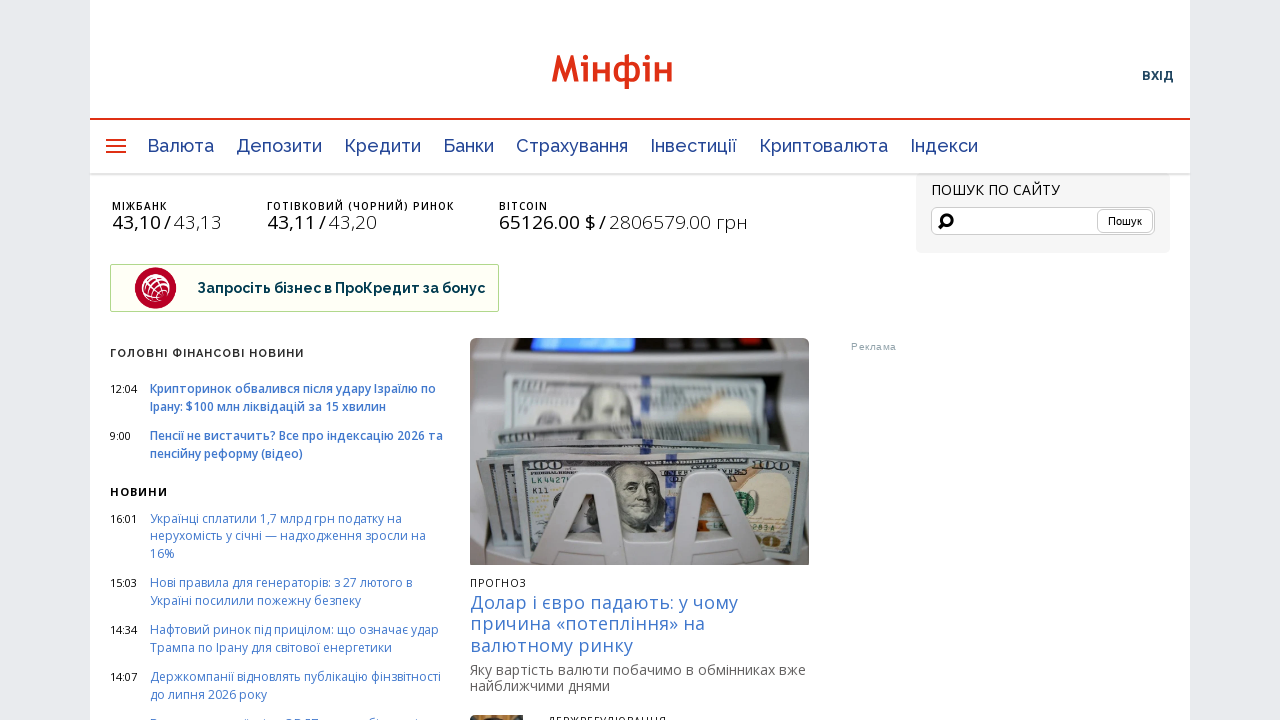

Currency exchange rate information loaded on the page
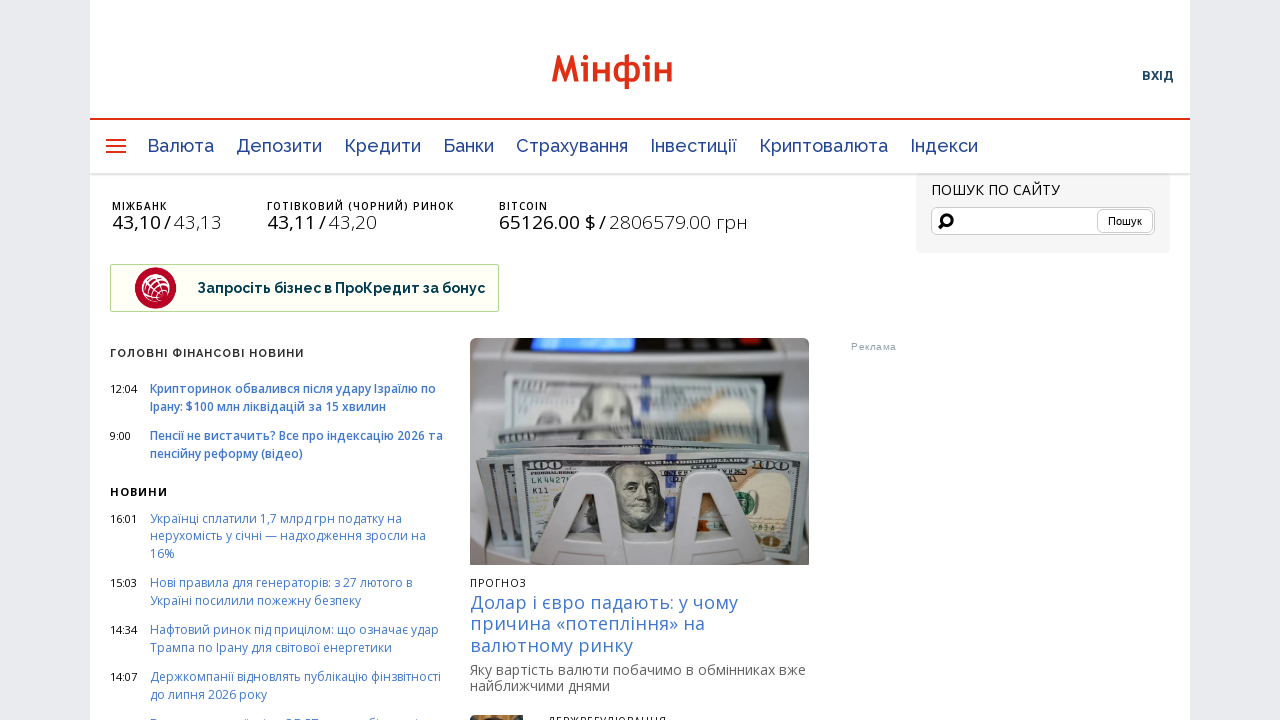

Verified that currency exchange rate information is displayed
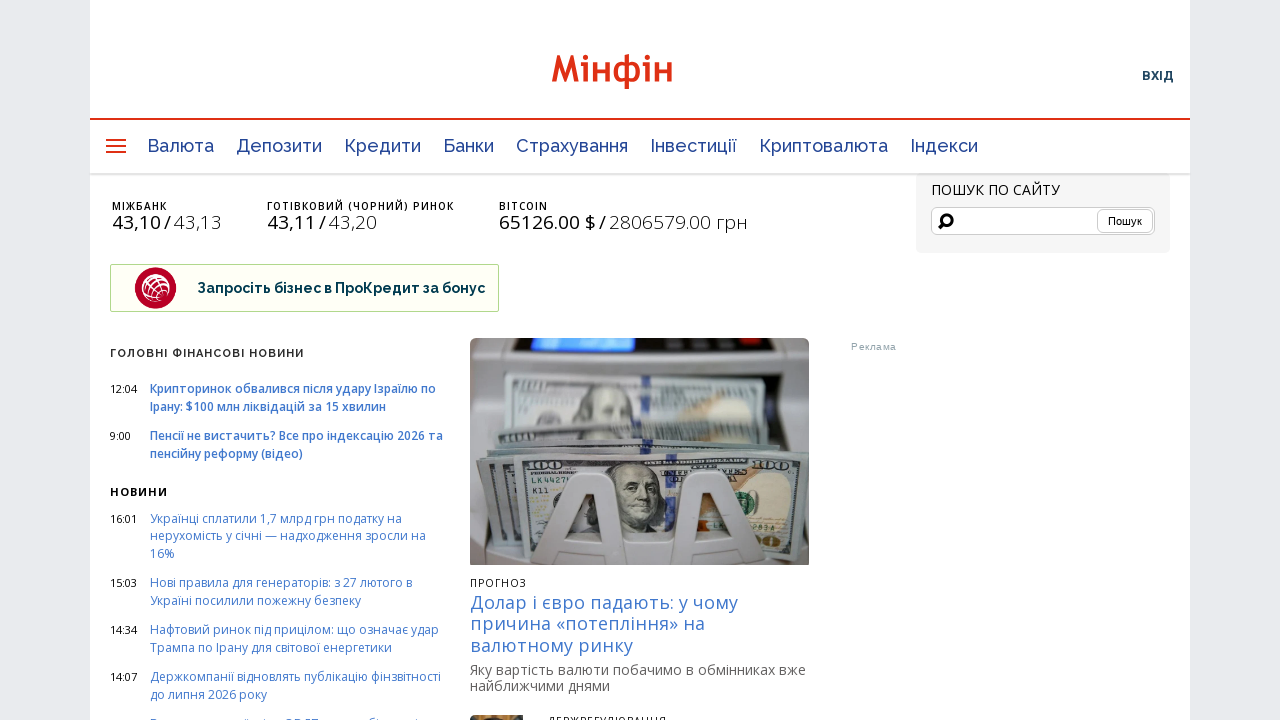

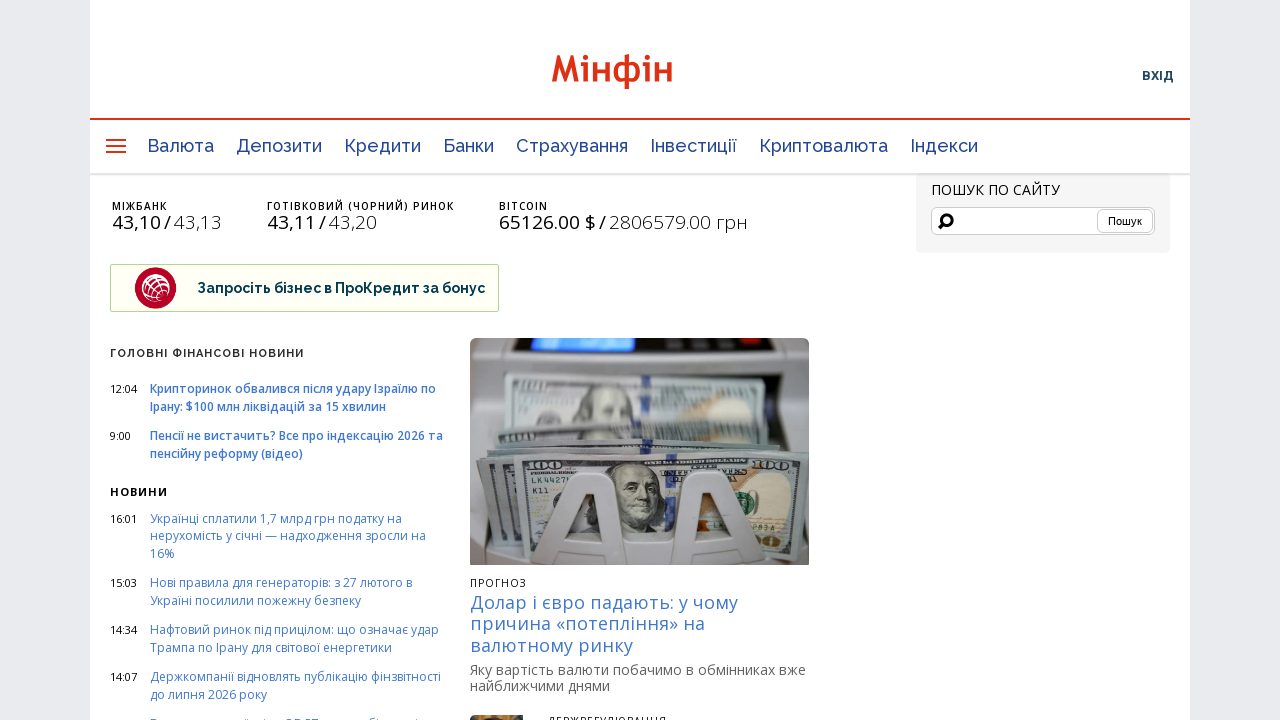